Tests a sign-up form by filling in first name, last name, and email fields, then submitting the form

Starting URL: https://secure-retreat-92358.herokuapp.com

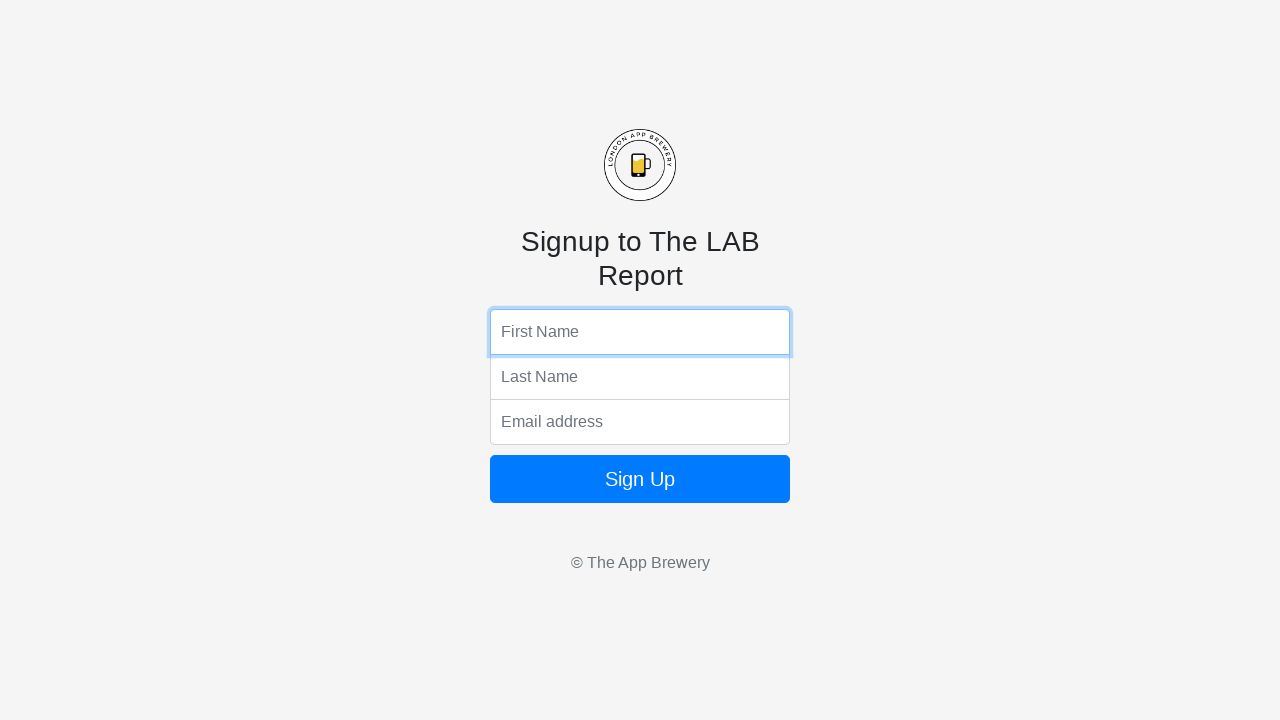

Filled first name field with 'Cornelia' on input[name='fName']
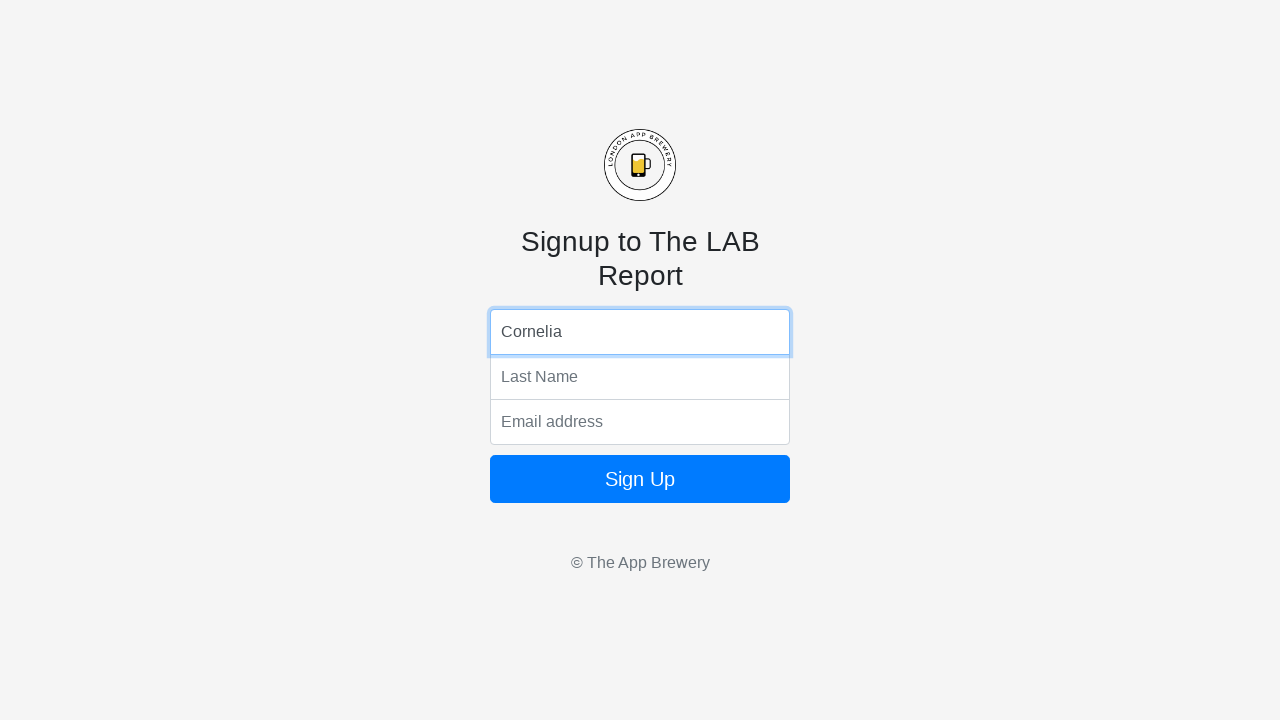

Filled last name field with 'Franta' on input[name='lName']
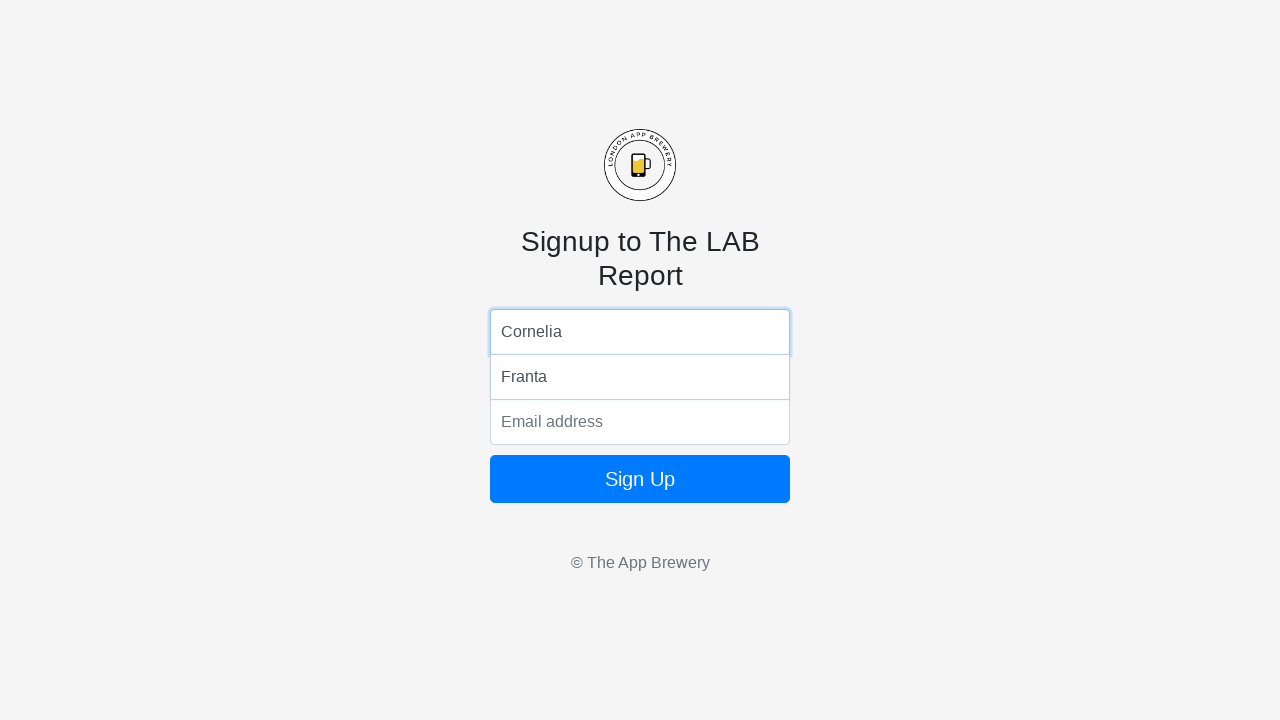

Filled email field with 'franta-cornelia@gmx.at' on input[name='email']
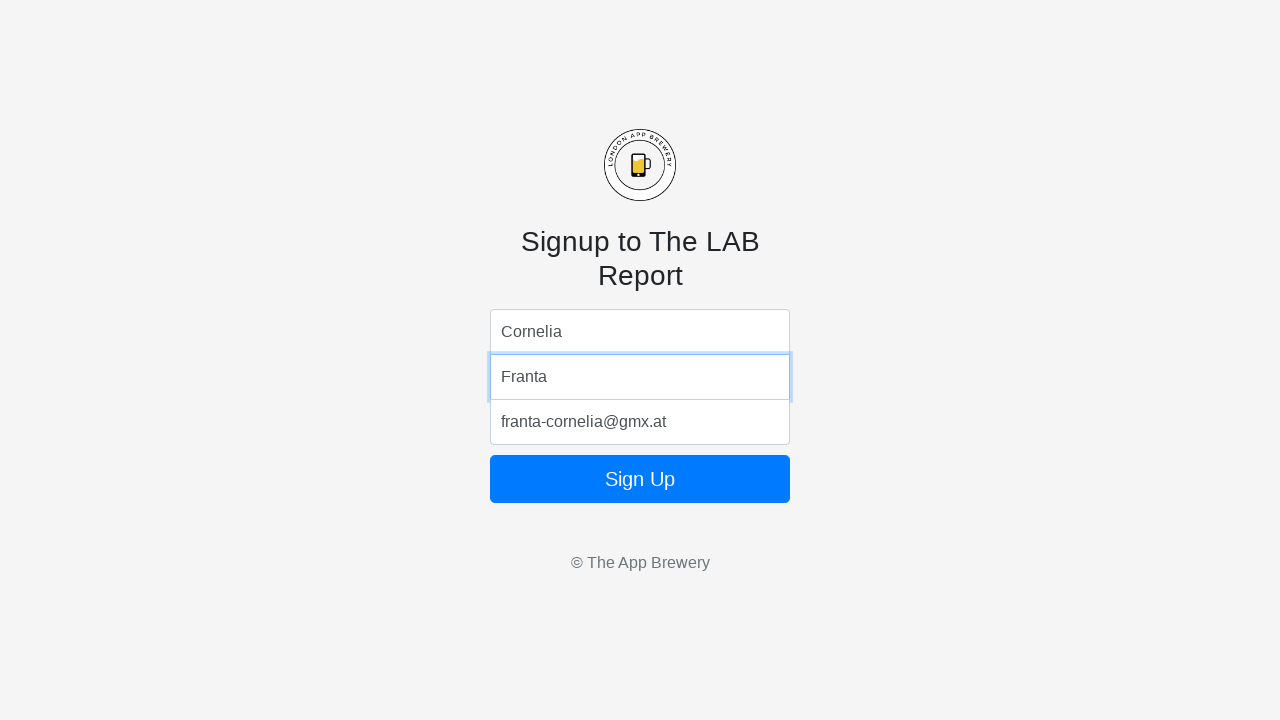

Clicked sign up button to submit form at (640, 479) on button
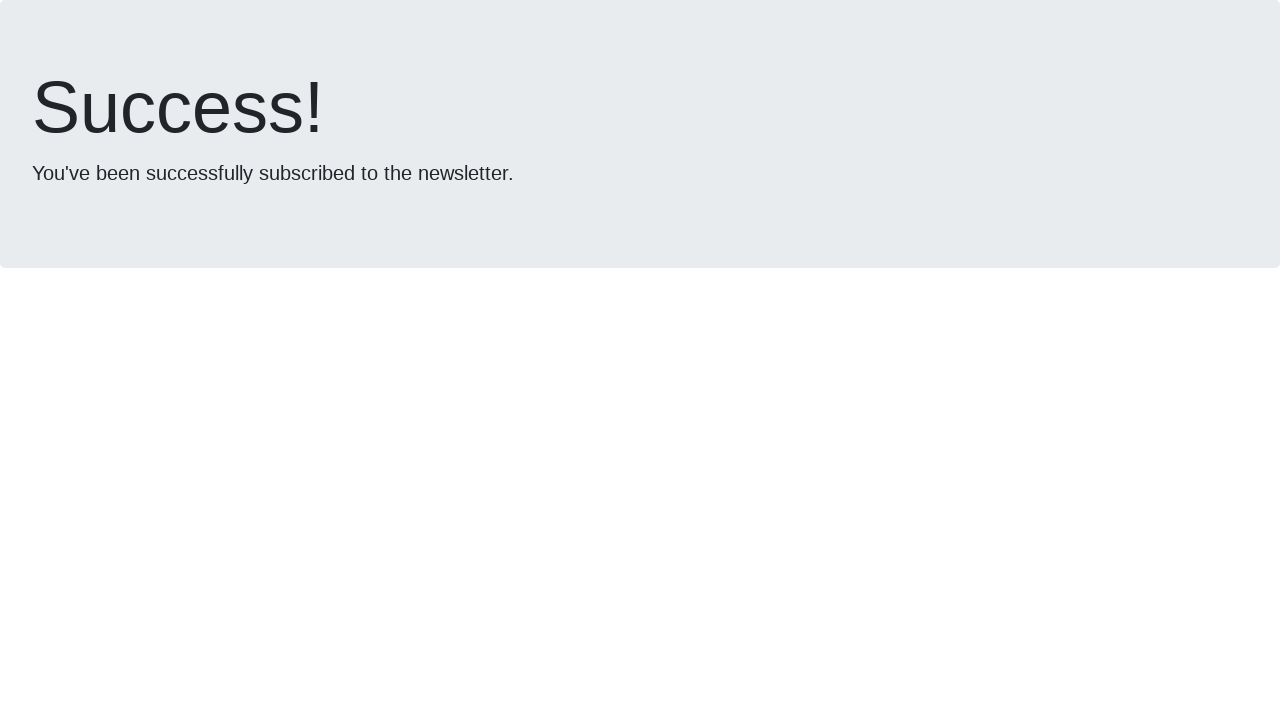

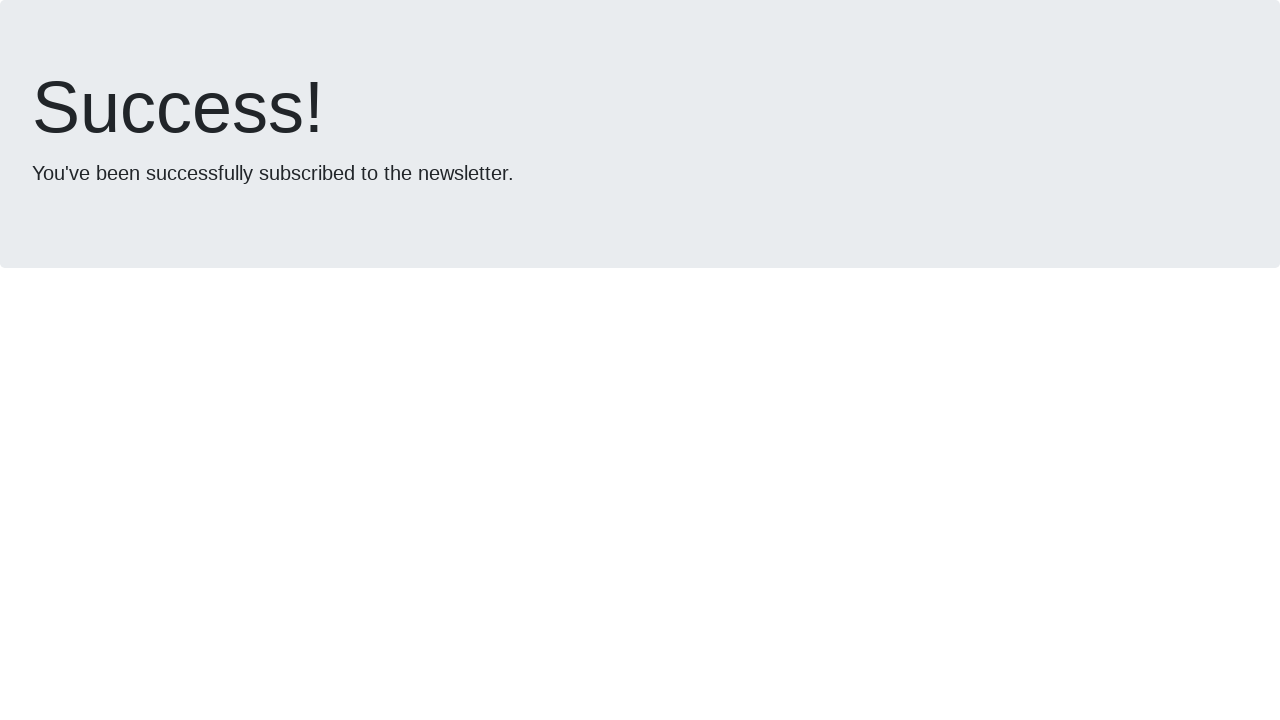